Tests file upload functionality by selecting a file and clicking the upload button, then verifying the success message

Starting URL: https://the-internet.herokuapp.com/upload

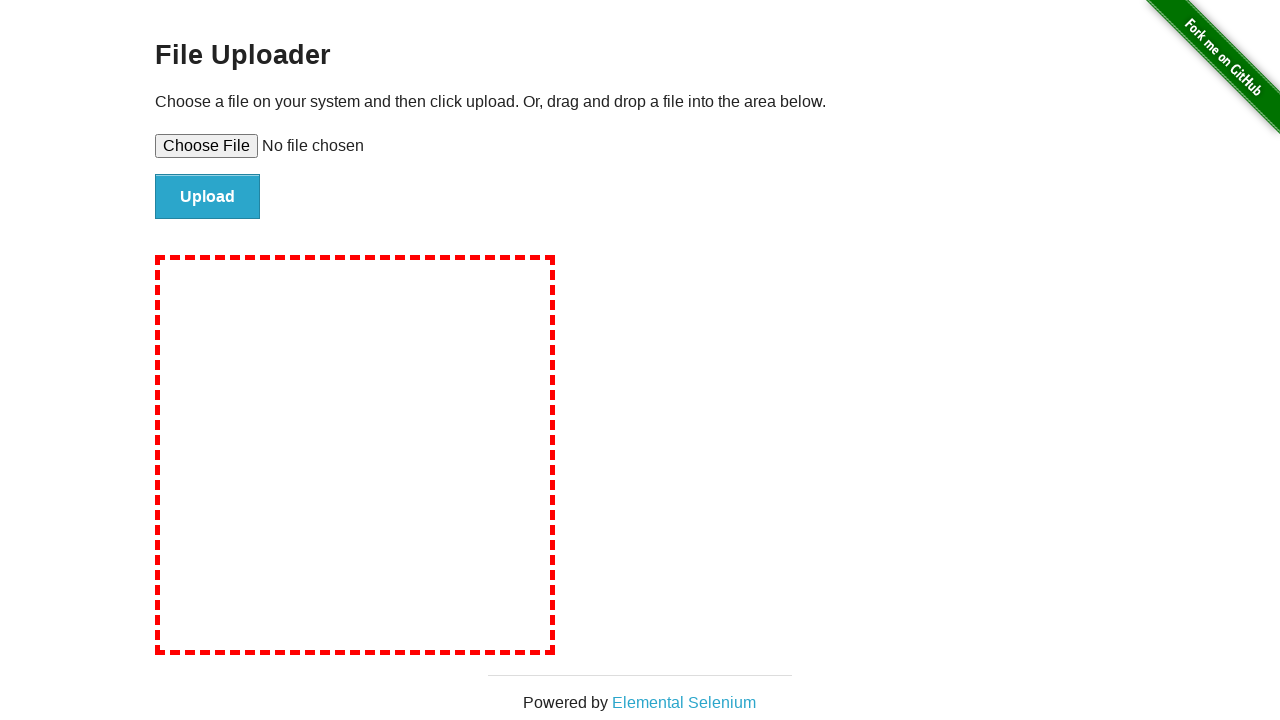

Created temporary text file for upload test
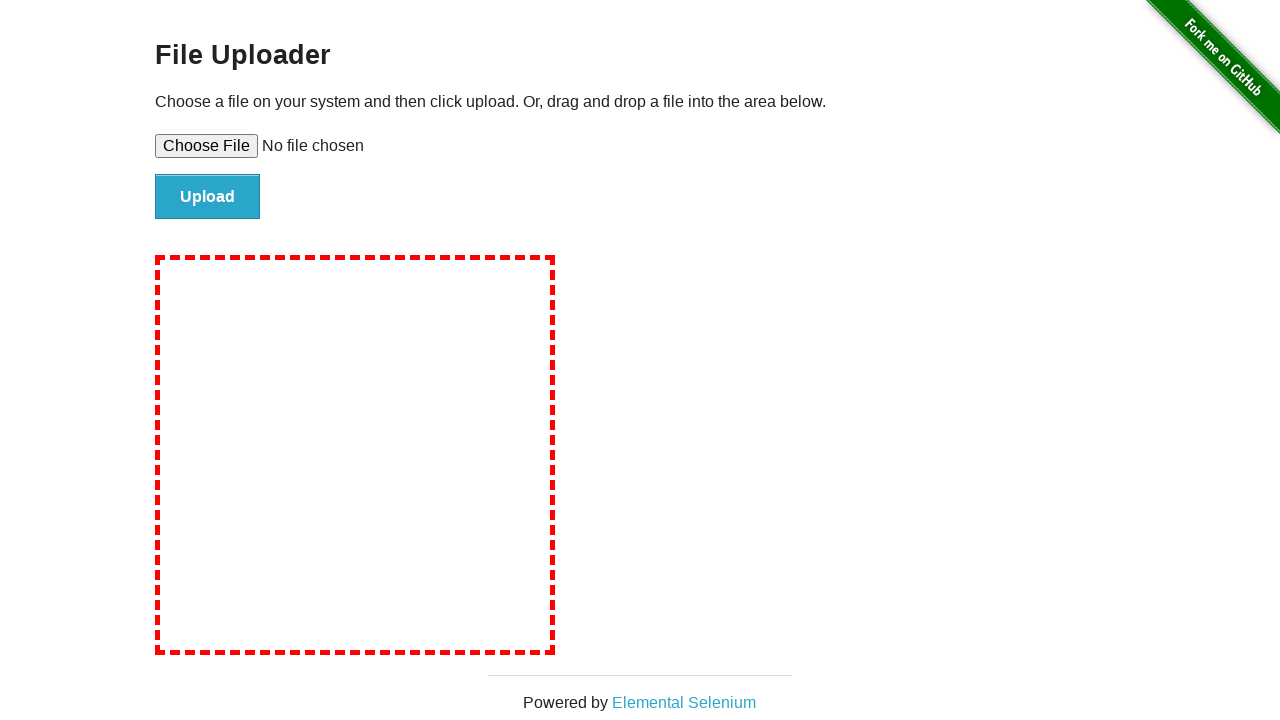

Selected file for upload using file input element
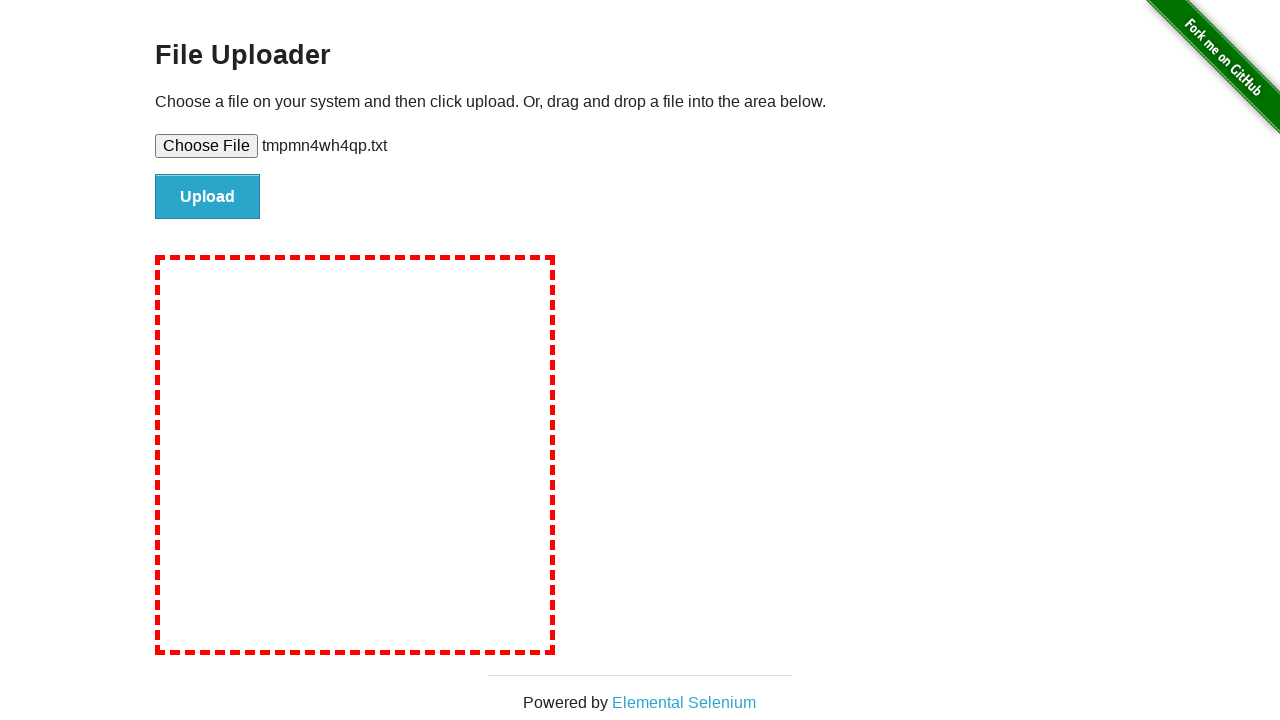

Clicked upload button to submit file at (208, 197) on #file-submit
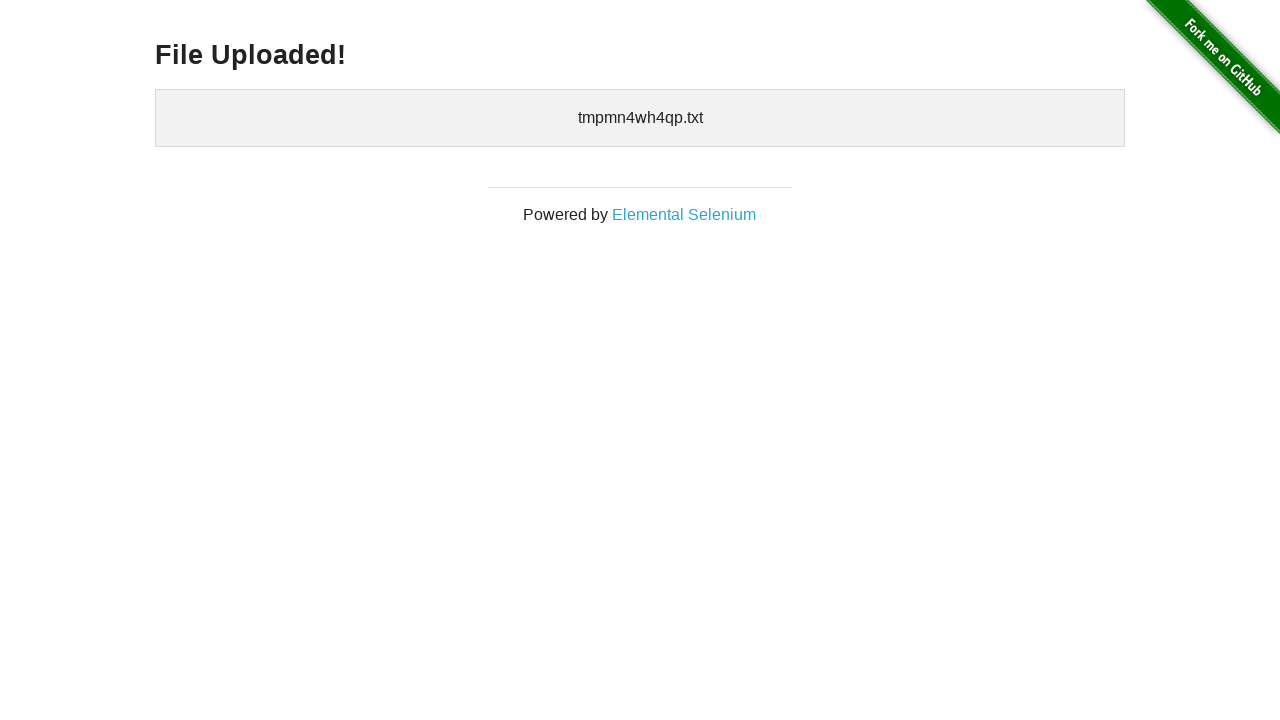

Success message heading loaded
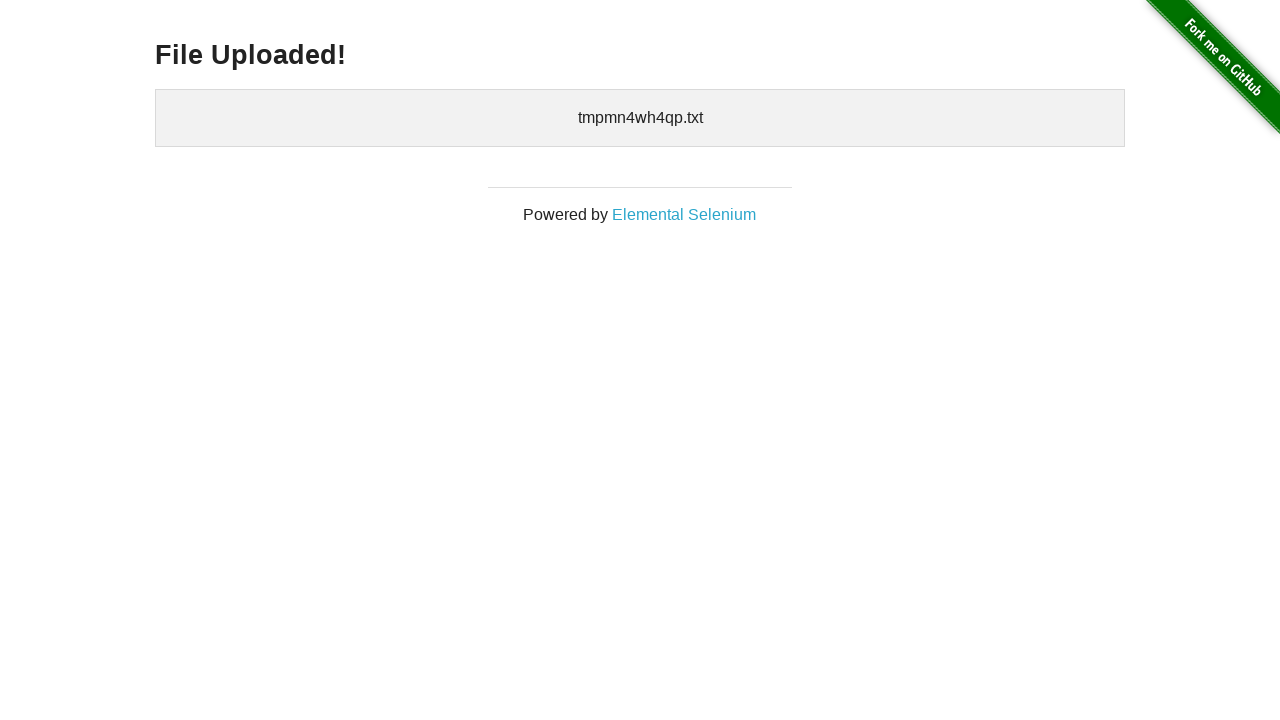

Located success message element
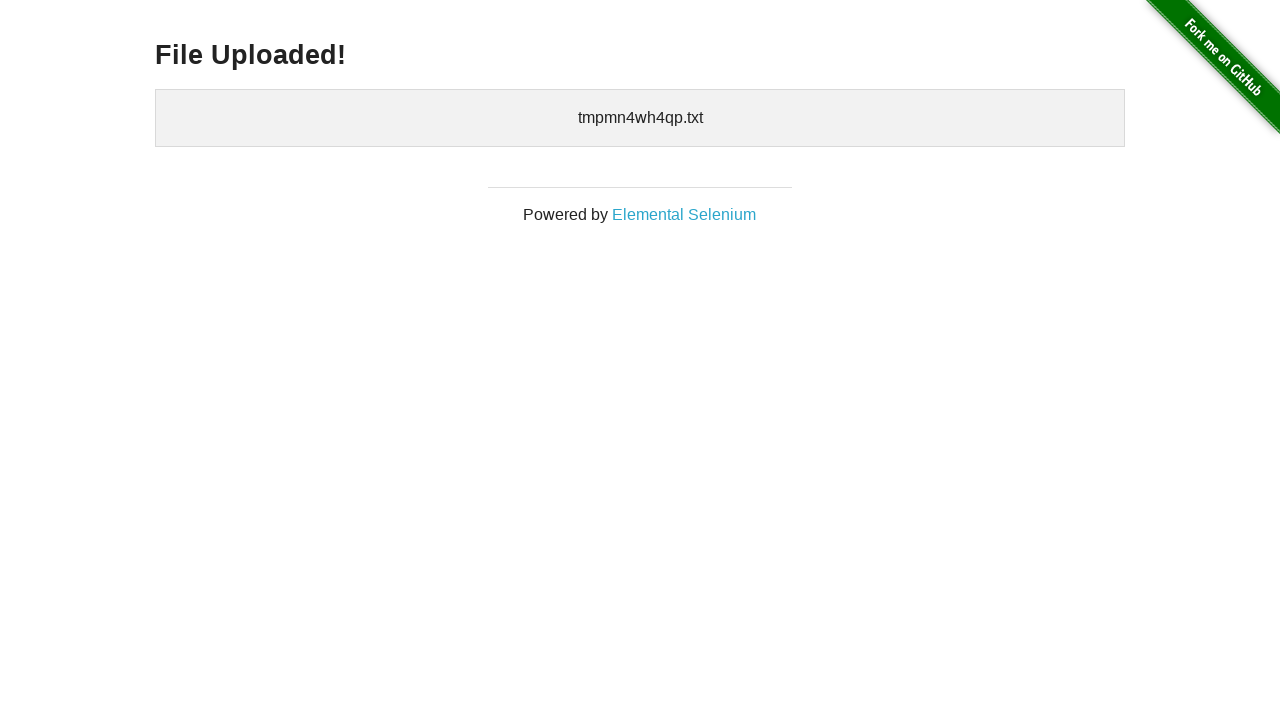

Verified success message is visible
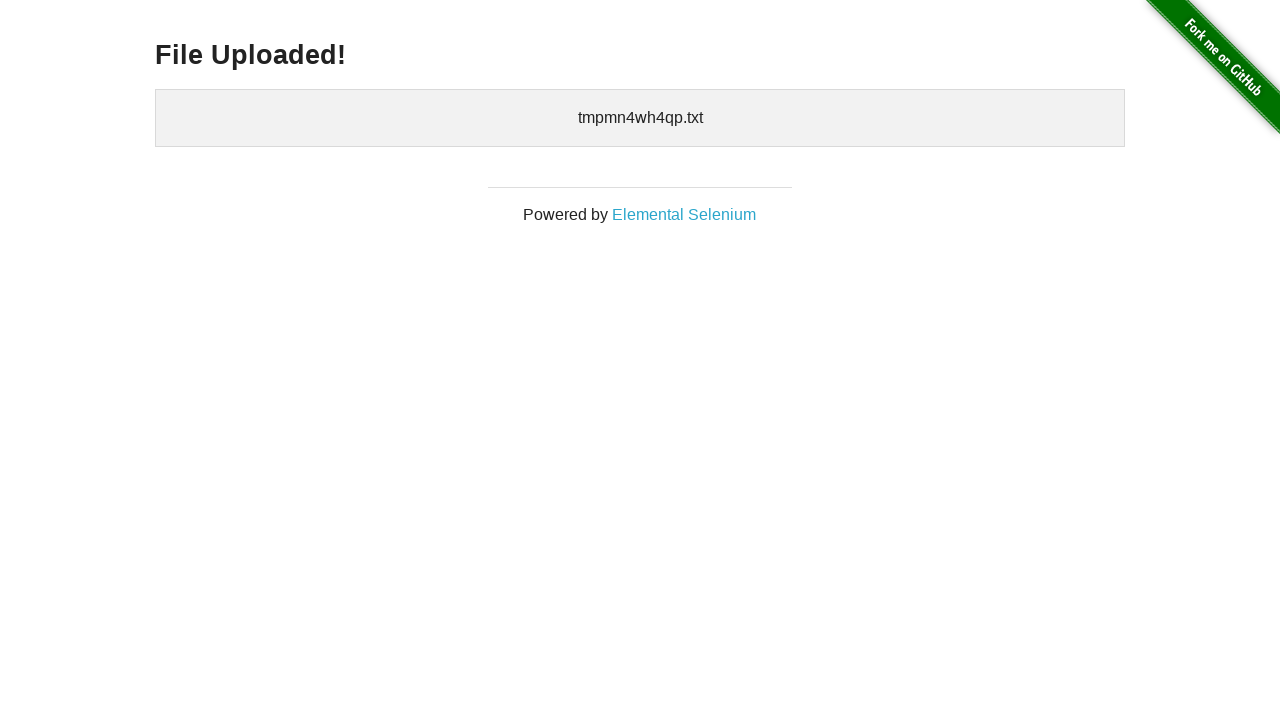

Verified success message contains 'File Uploaded!' text
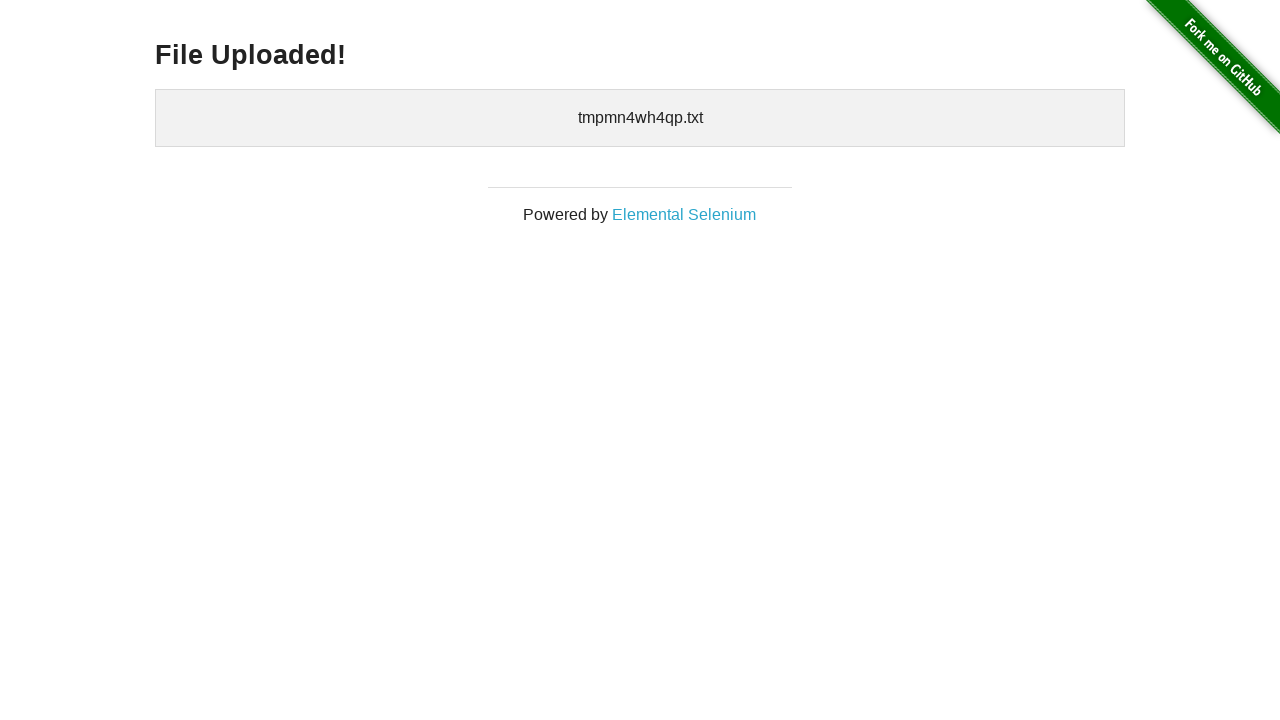

Cleaned up temporary file
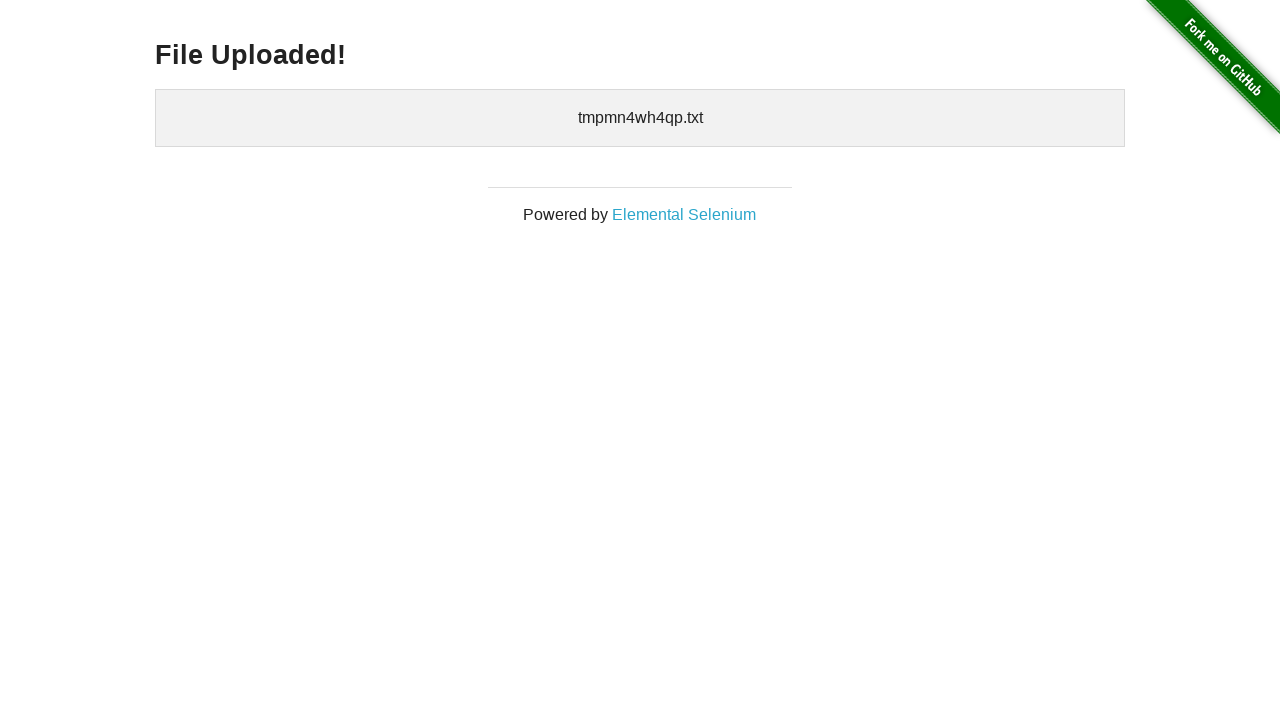

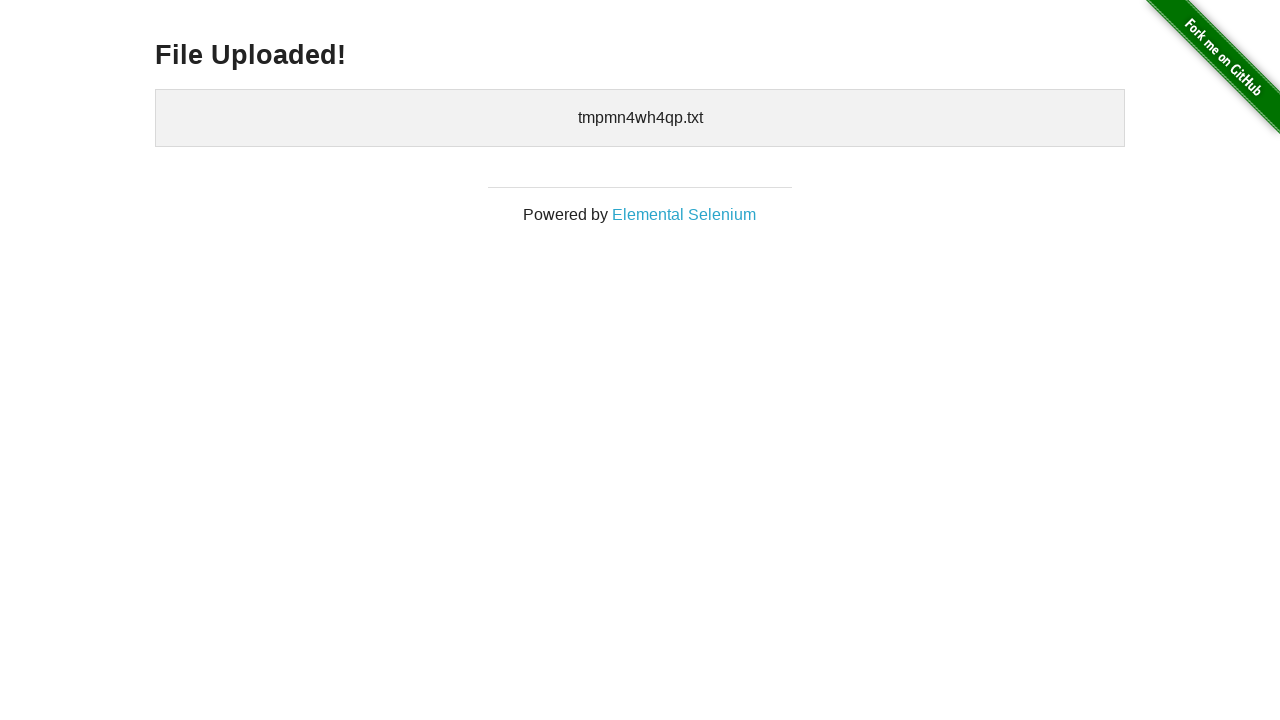